Tests JavaScript alert and confirm dialog handling by entering a name, triggering an alert popup and accepting it, then triggering a confirm dialog and dismissing it

Starting URL: https://rahulshettyacademy.com/AutomationPractice/

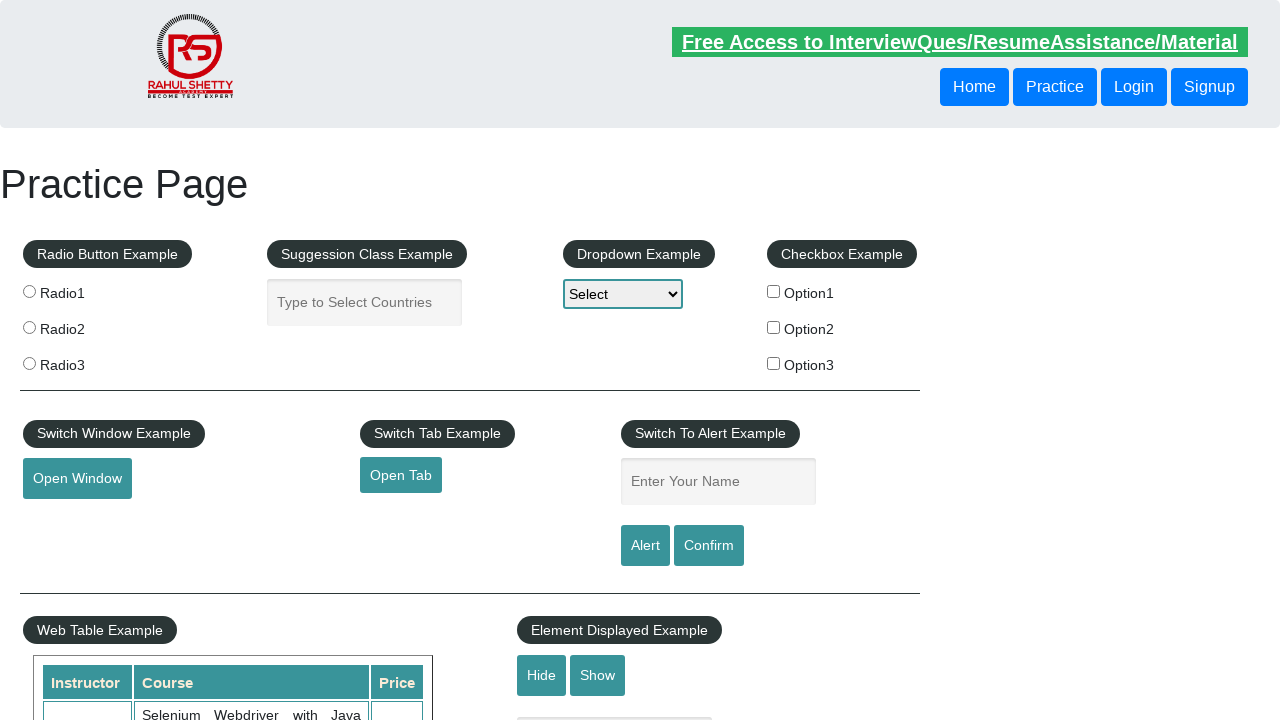

Filled name field with 'Rahul' on #name
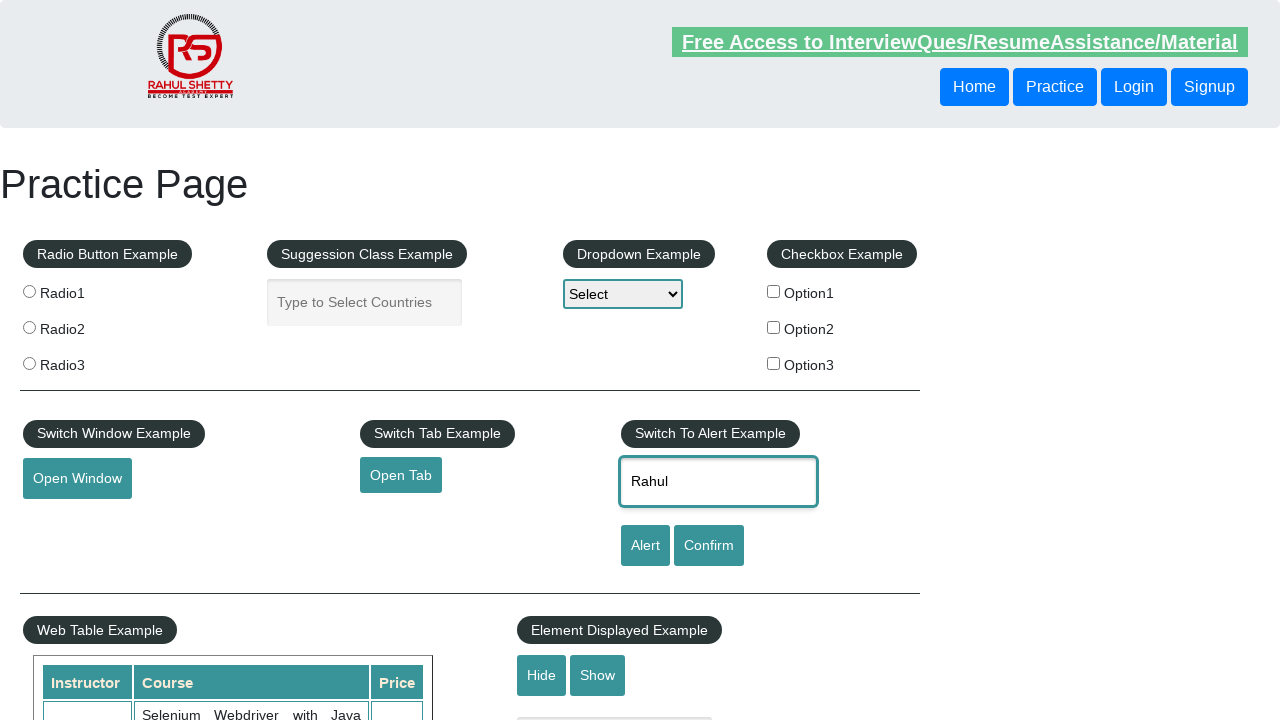

Clicked alert button at (645, 546) on [id='alertbtn']
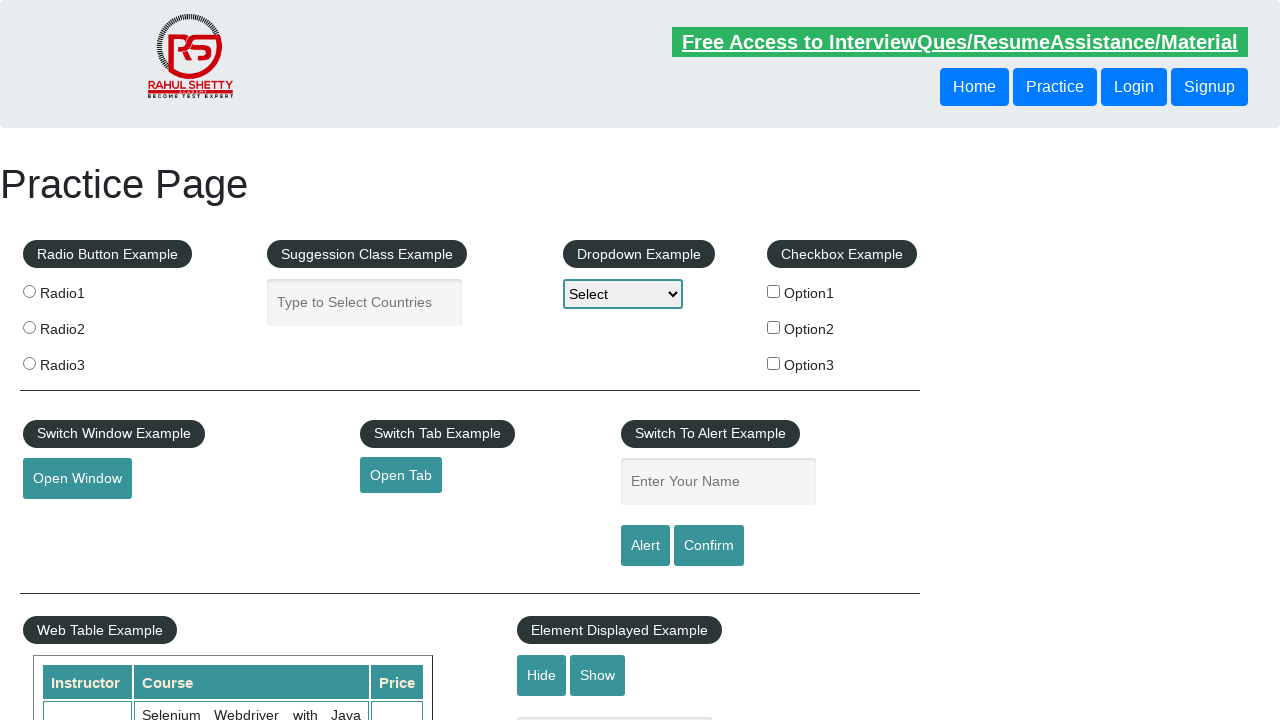

Set up dialog handler to accept alert popup
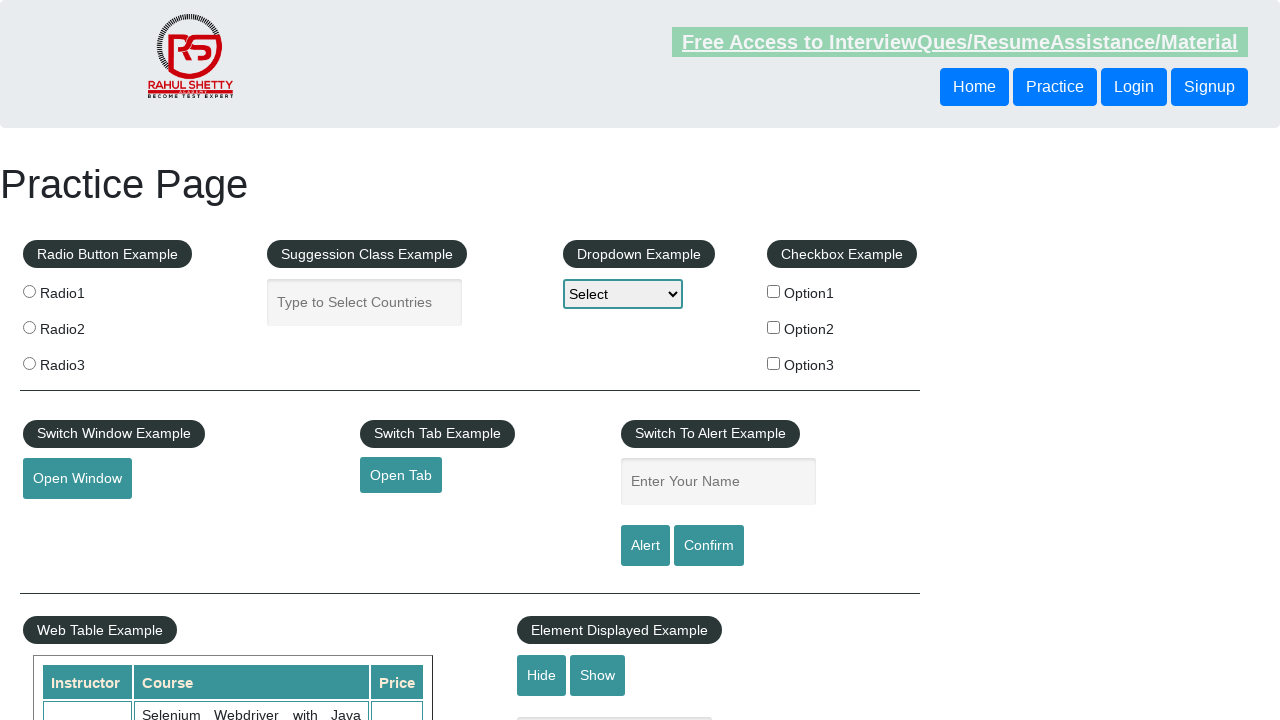

Alert dialog accepted and handled
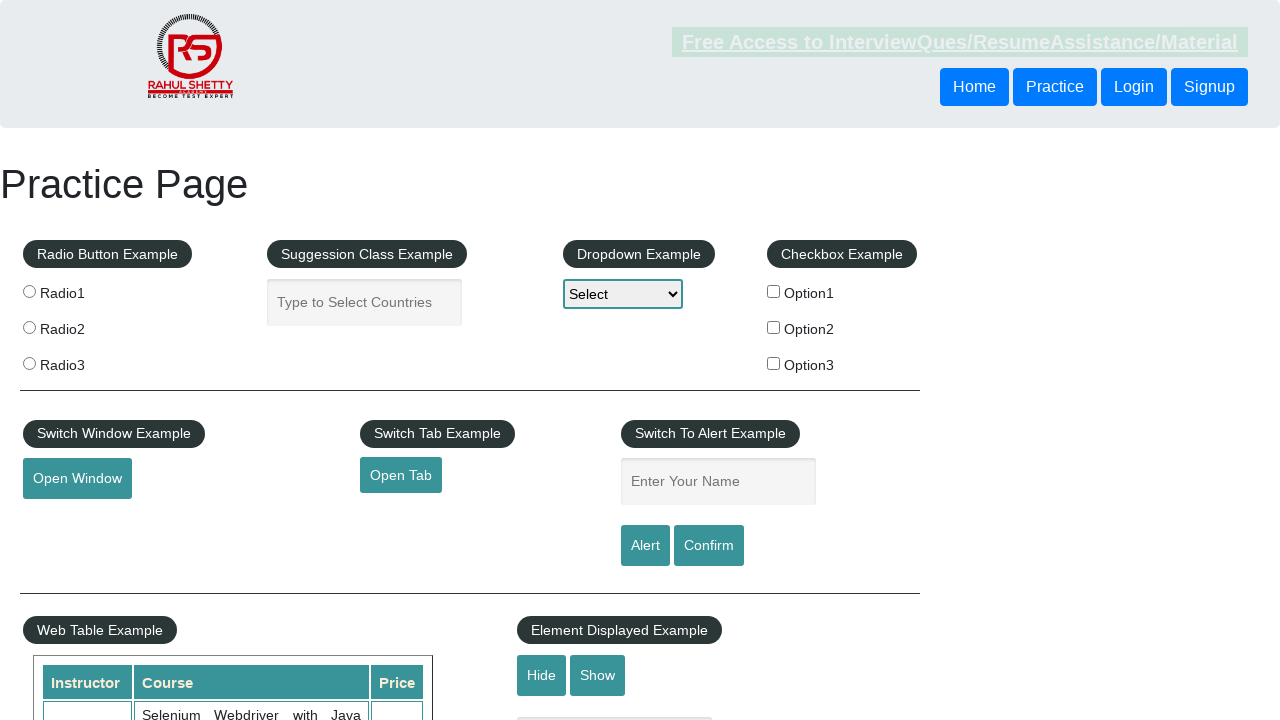

Set up dialog handler to dismiss confirm dialog
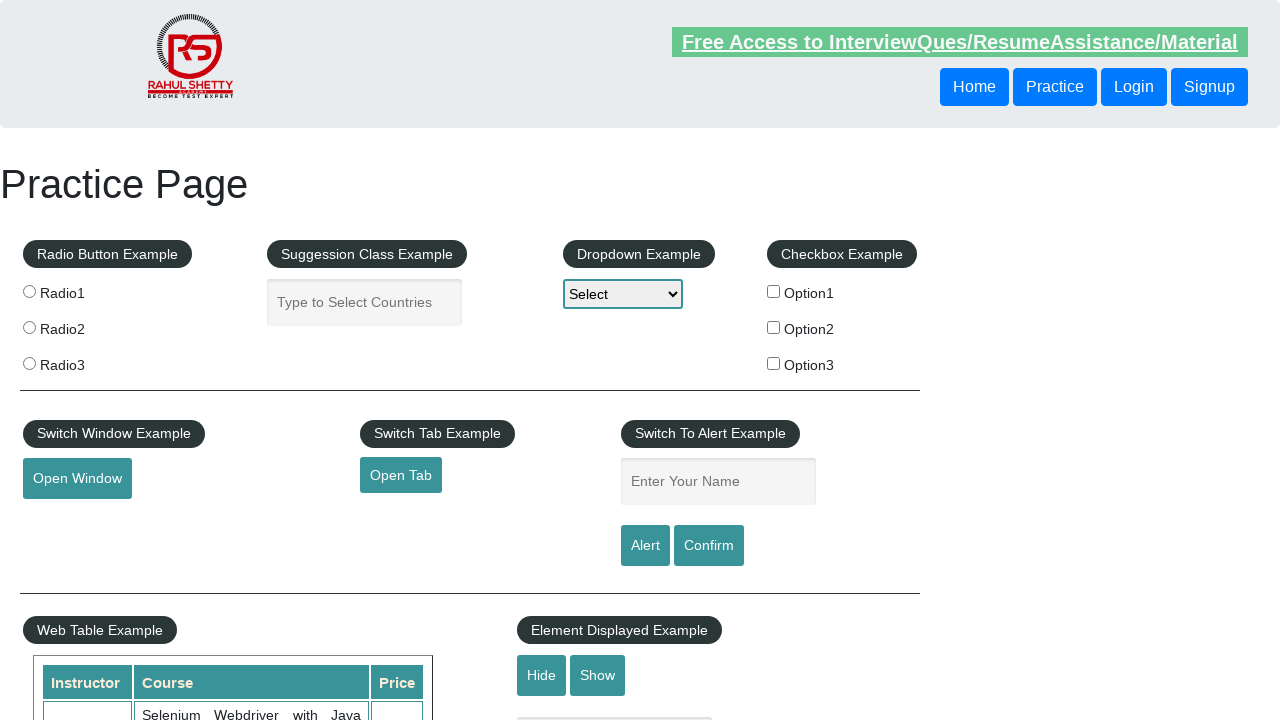

Clicked confirm button at (709, 546) on #confirmbtn
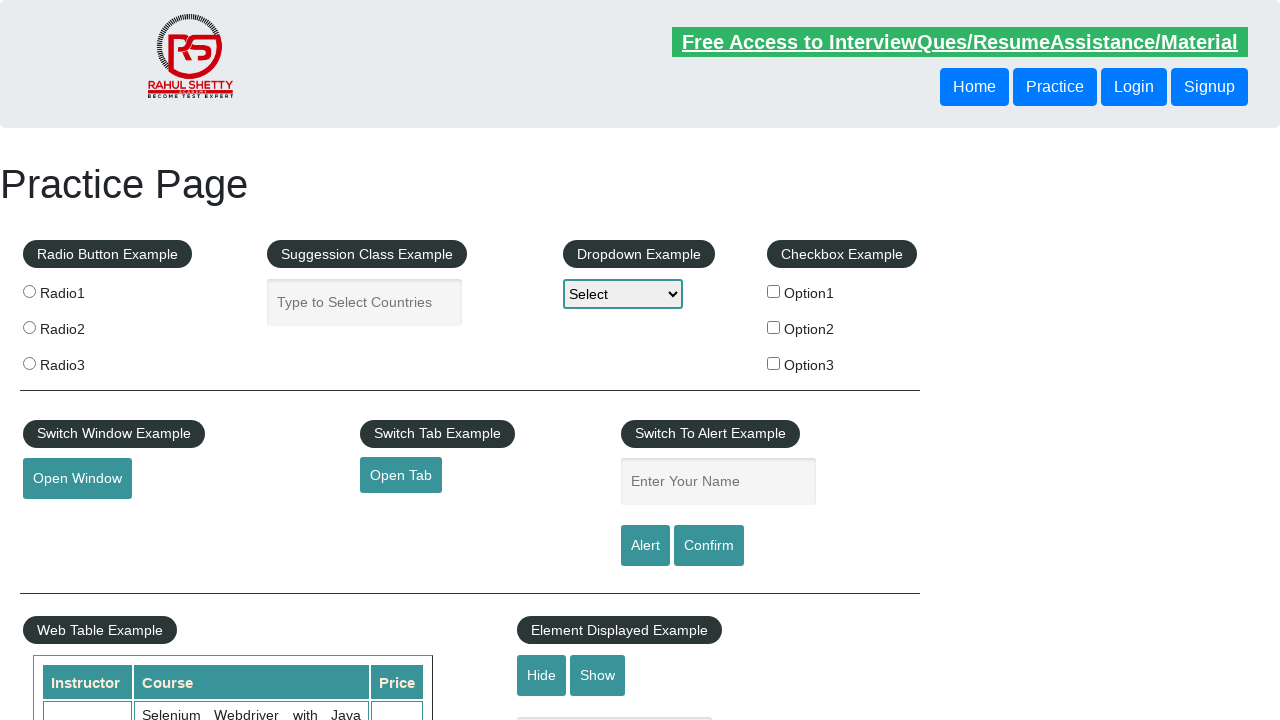

Confirm dialog dismissed and handled
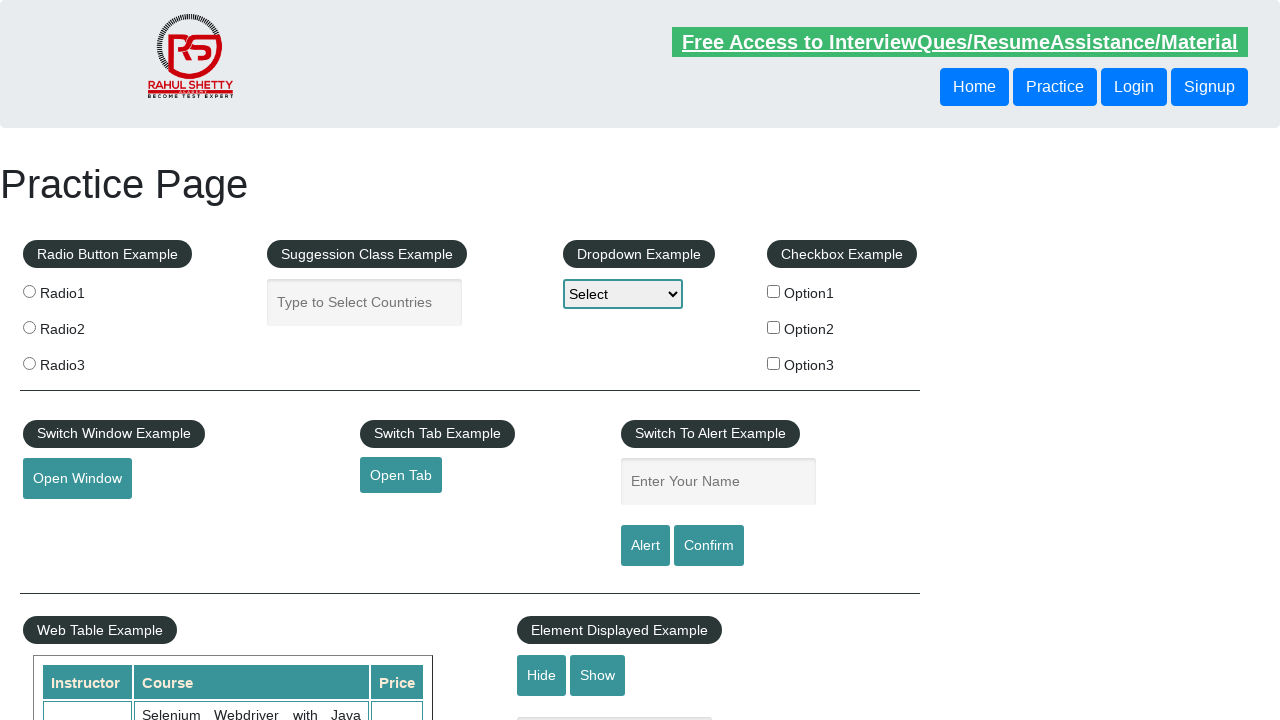

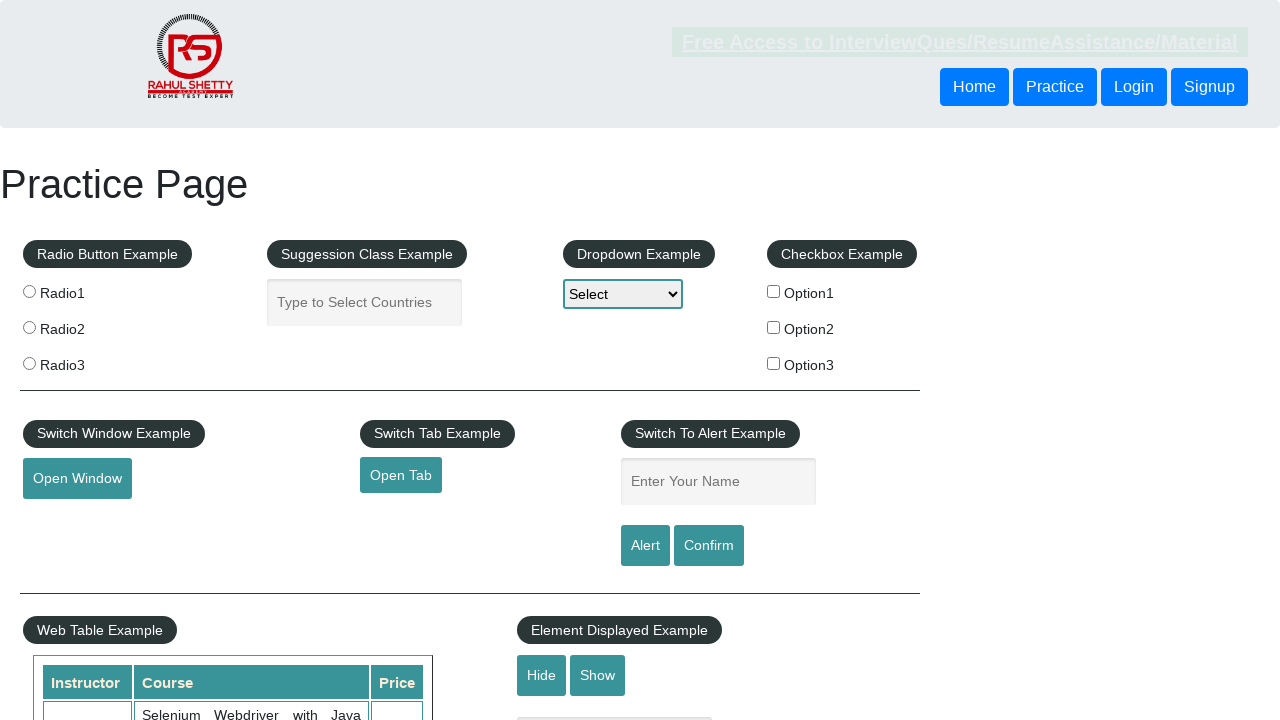